Tests marking a task as done by clicking the toggle checkbox and verifying the task shows strikethrough styling

Starting URL: https://todomvc.com/examples/react/dist/

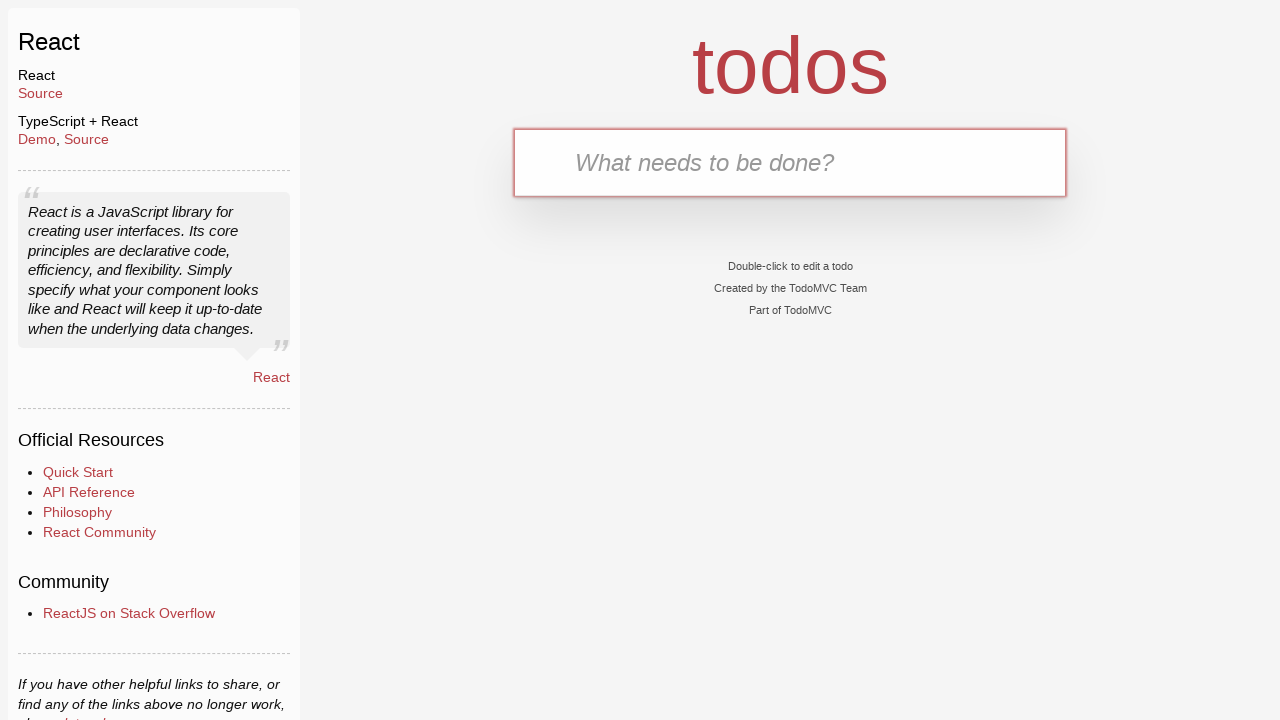

Filled new task input field with 'Review documentation' on input.new-todo
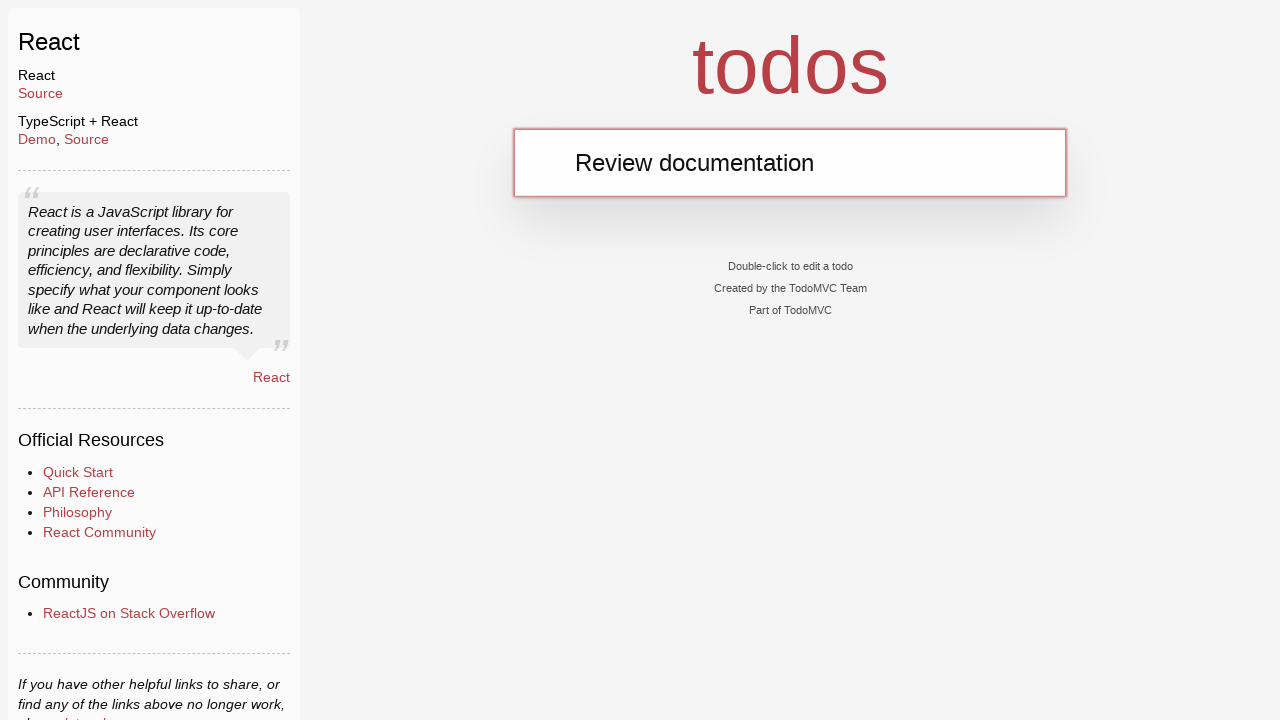

Pressed Enter to create the new task on input.new-todo
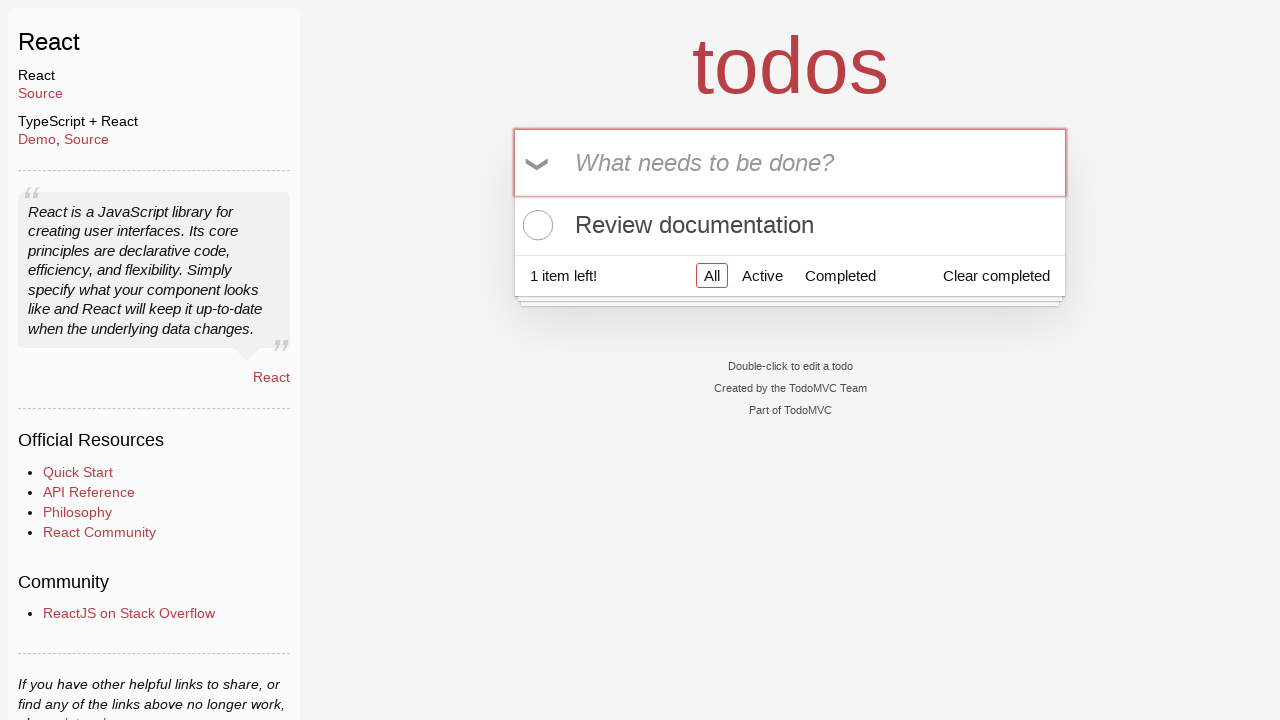

Task appeared in the todo list
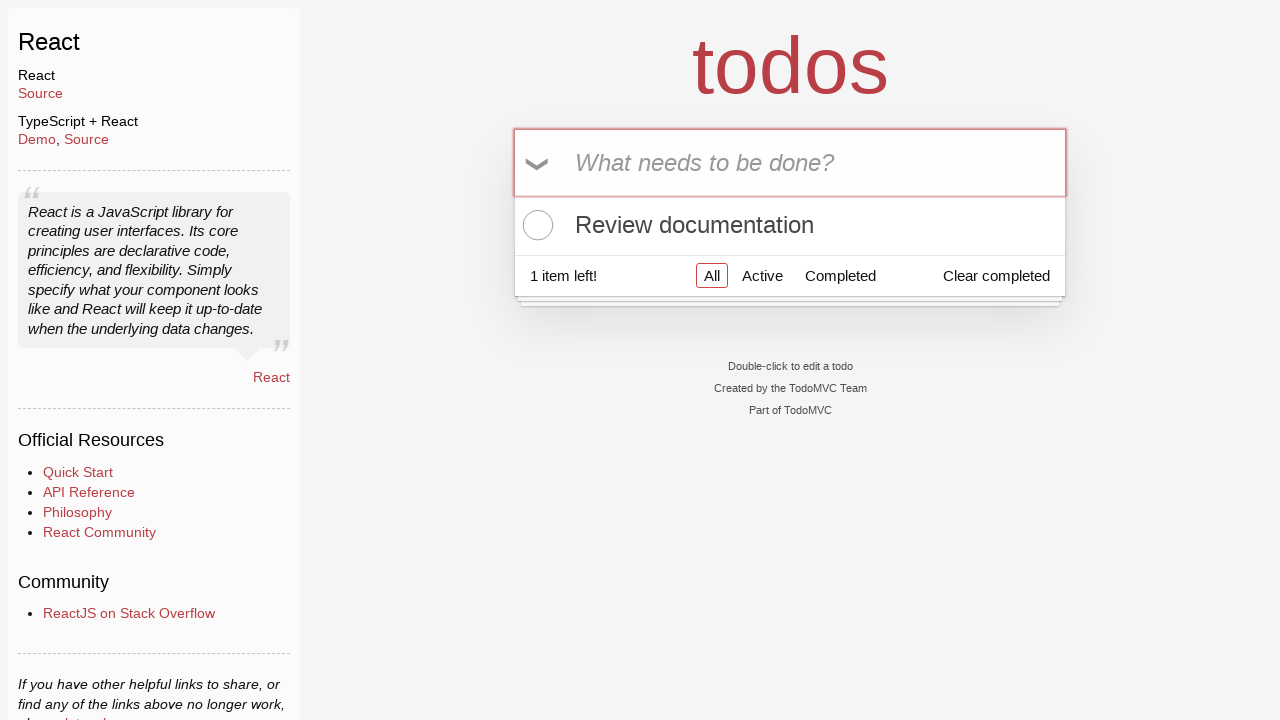

Clicked toggle checkbox to mark task as done at (535, 225) on .todo-list li >> internal:has-text="Review documentation"i >> input.toggle
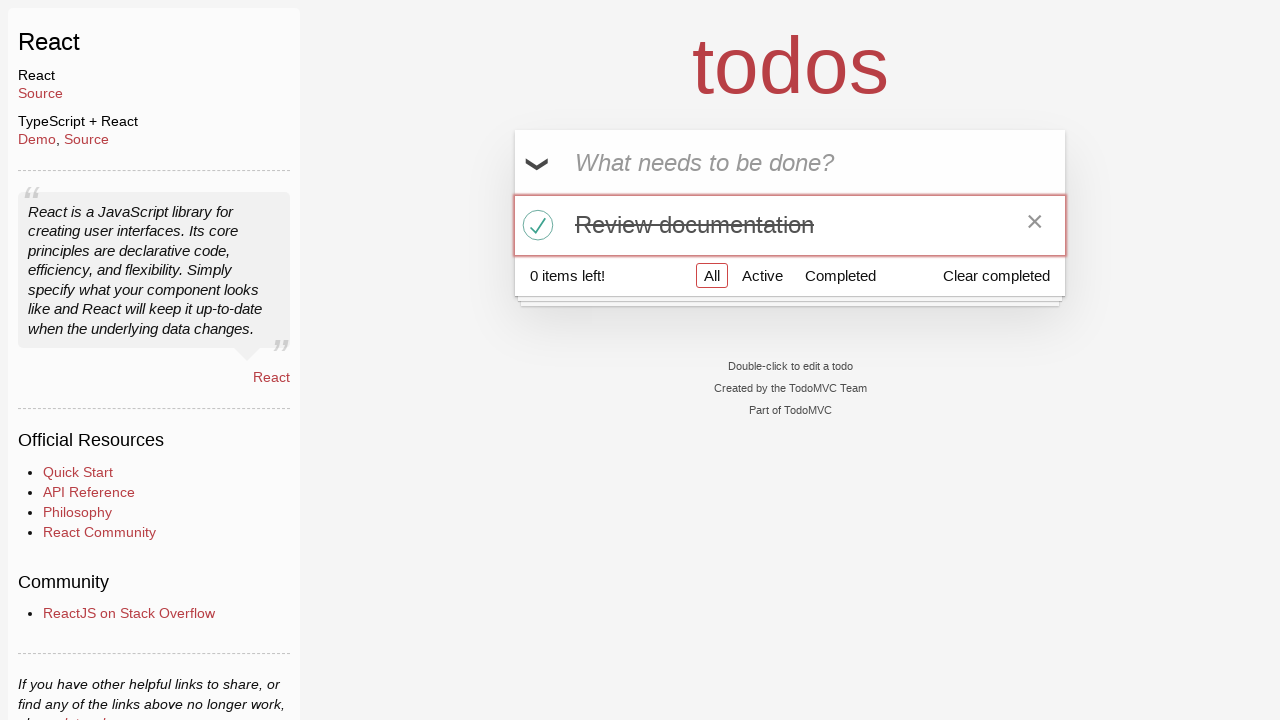

Located completed task with strikethrough styling
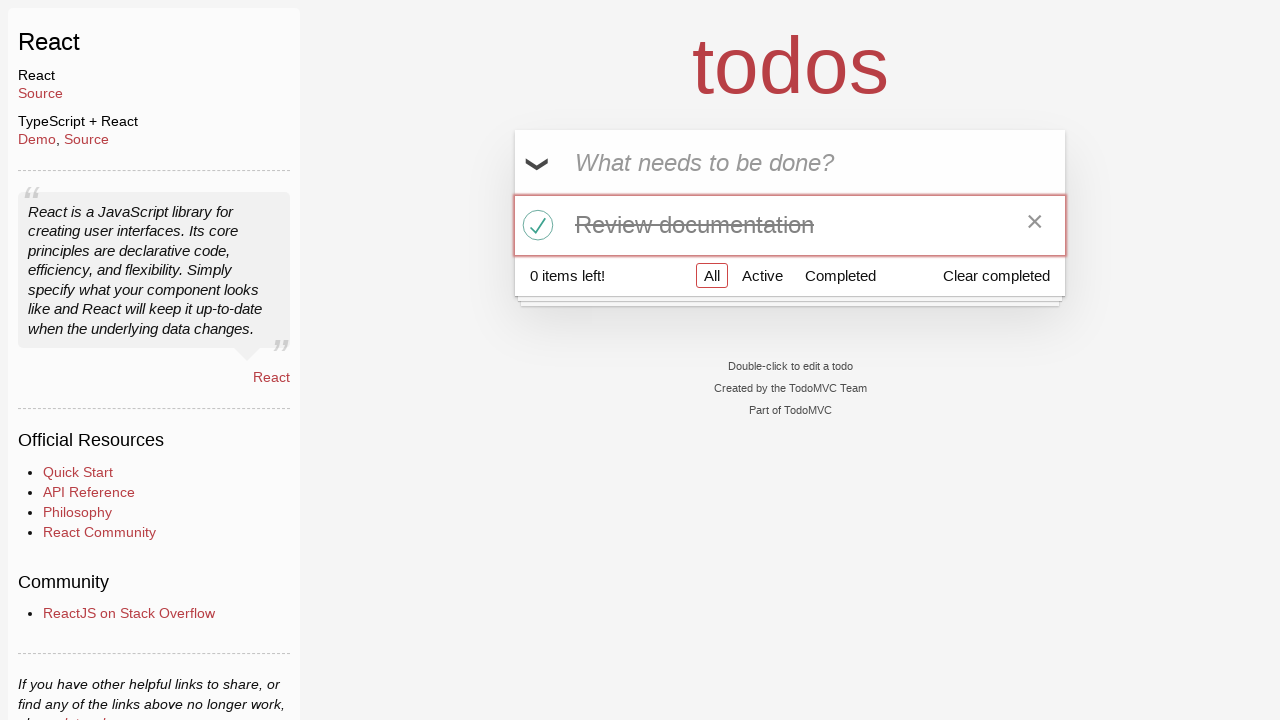

Verified task is marked as completed (assertion passed)
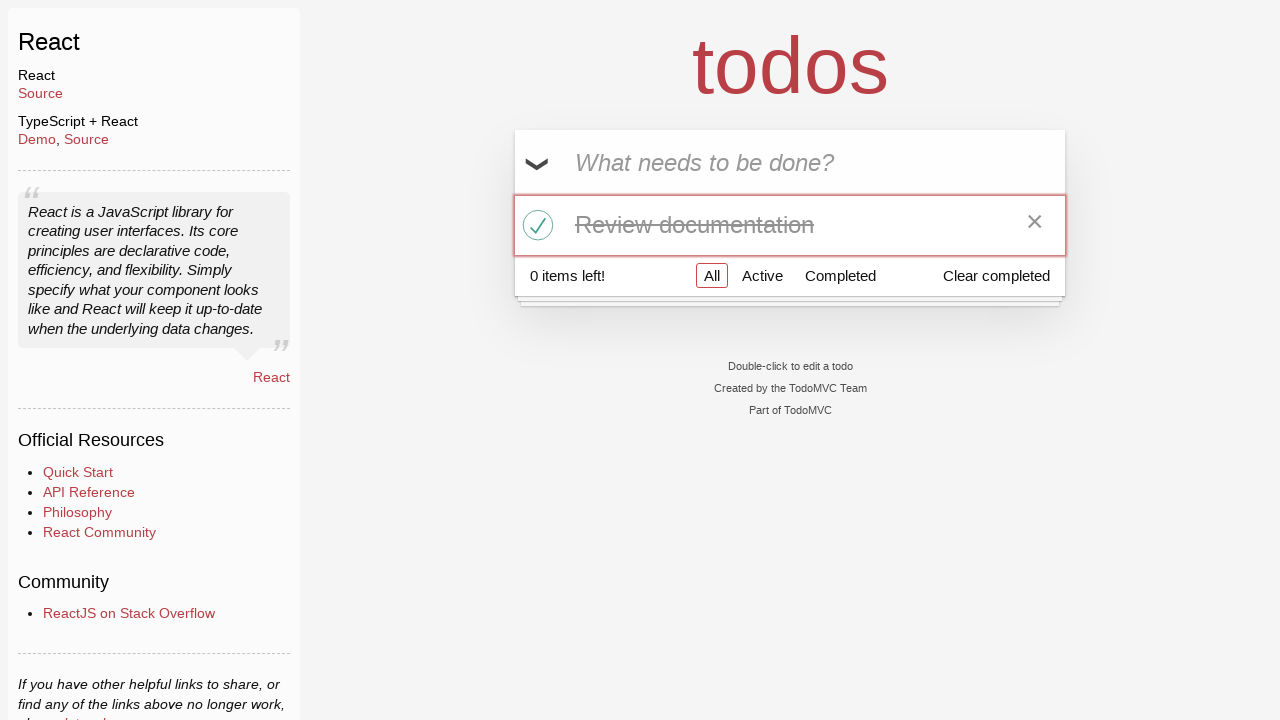

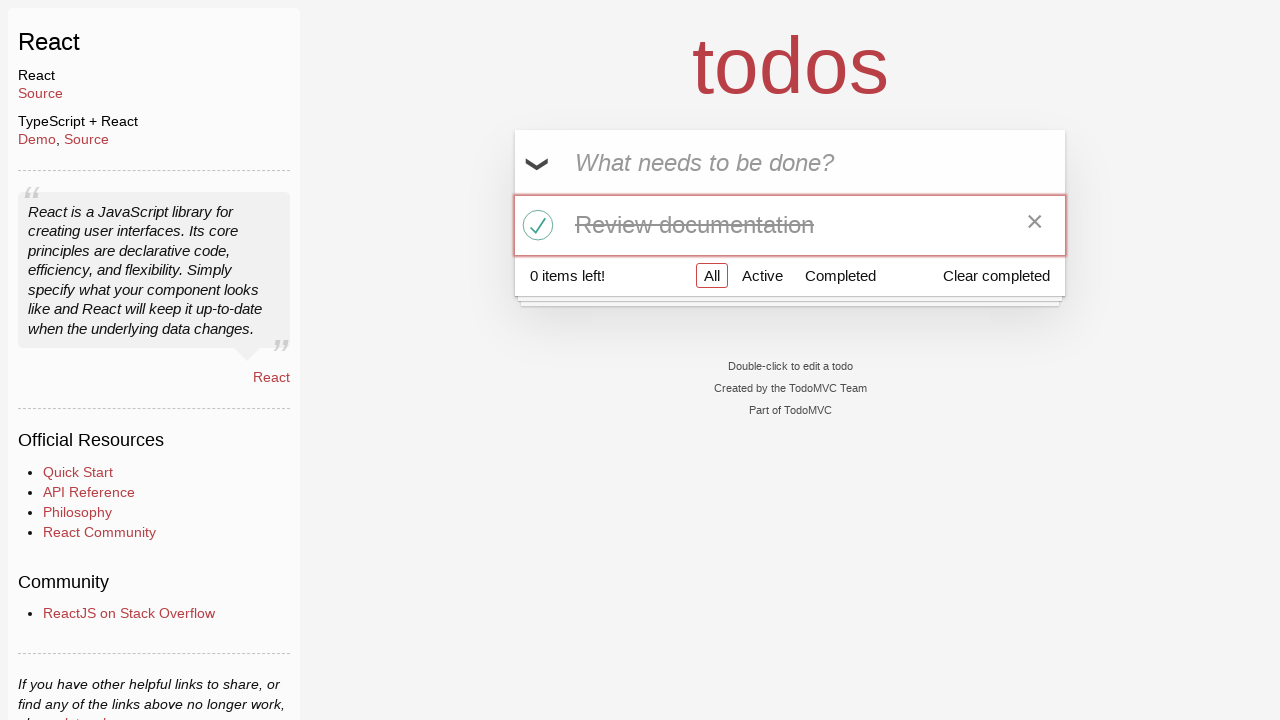